Tests double-click functionality on a button and verifies the result text

Starting URL: https://automationfc.github.io/basic-form/index.html

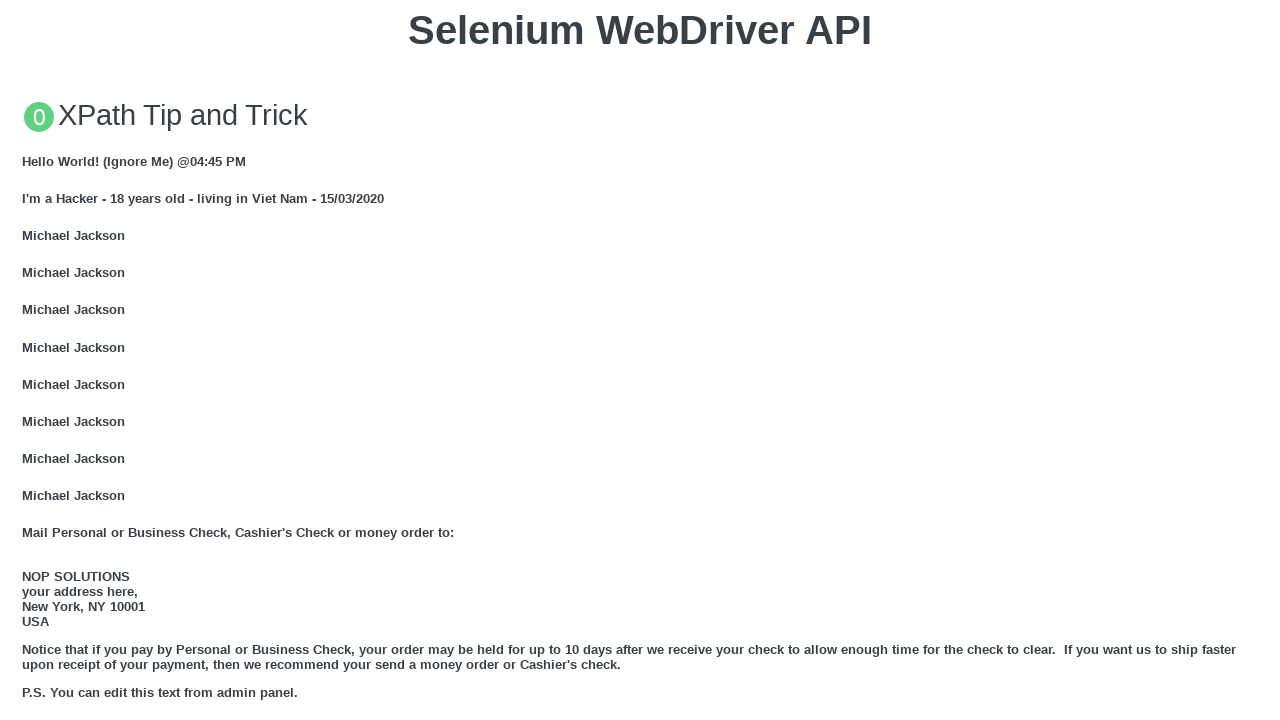

Located and scrolled double-click button into view
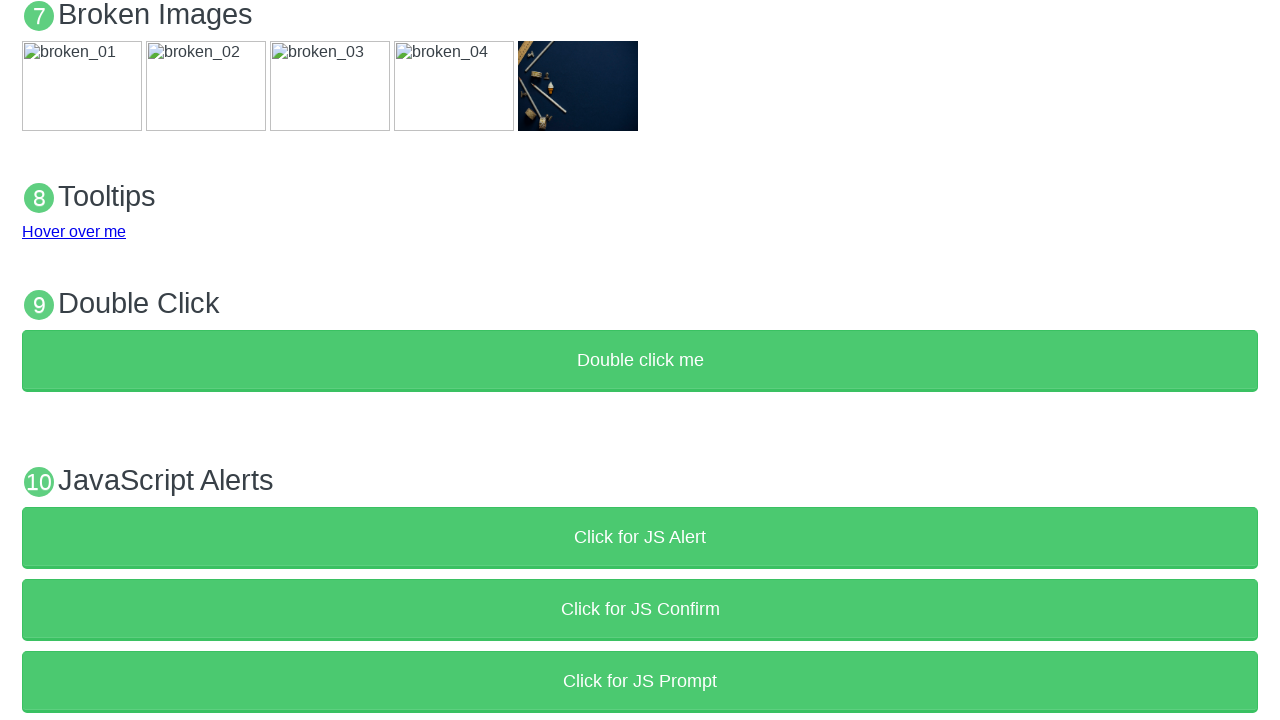

Double-clicked the button at (640, 361) on xpath=//button[text()='Double click me']
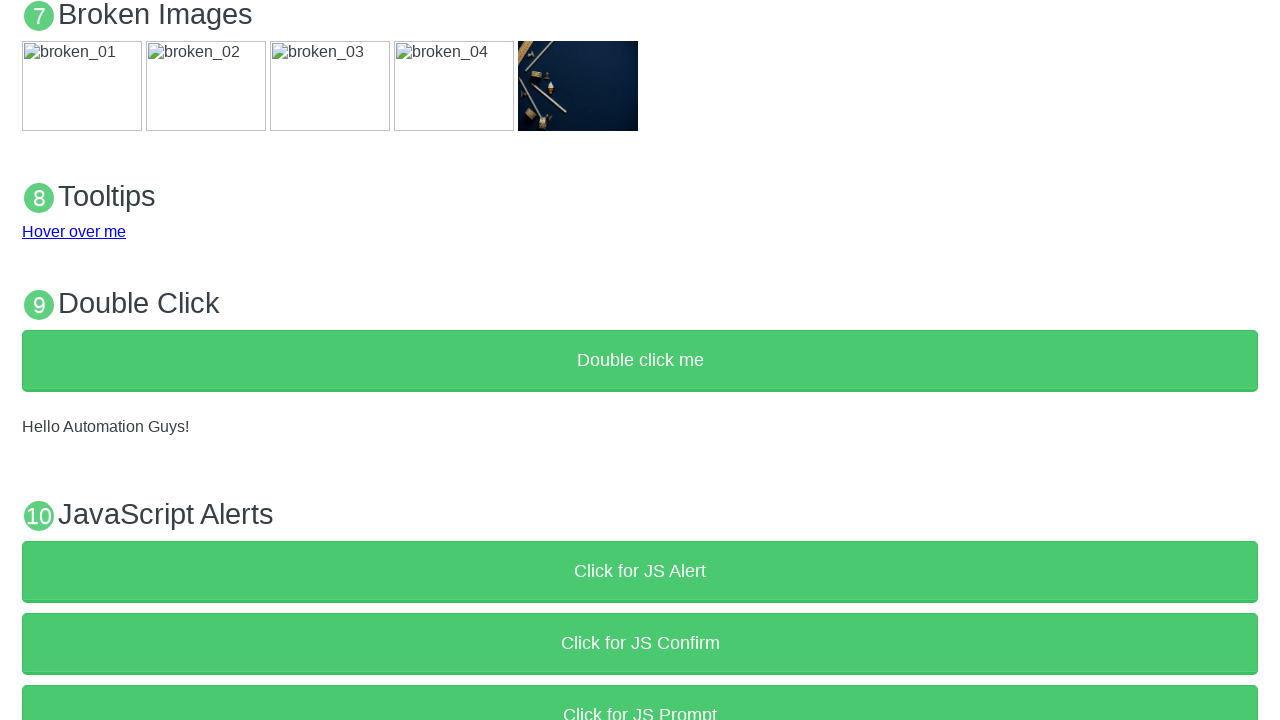

Verified result text matches 'Hello Automation Guys!'
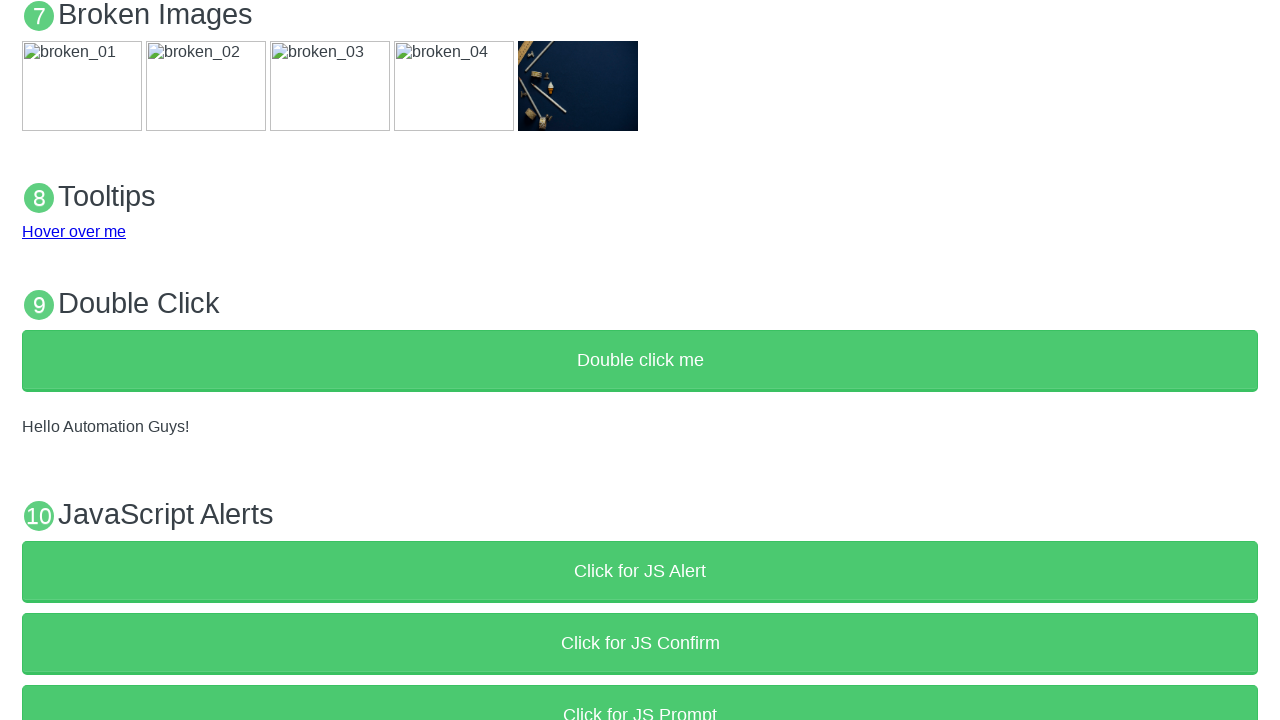

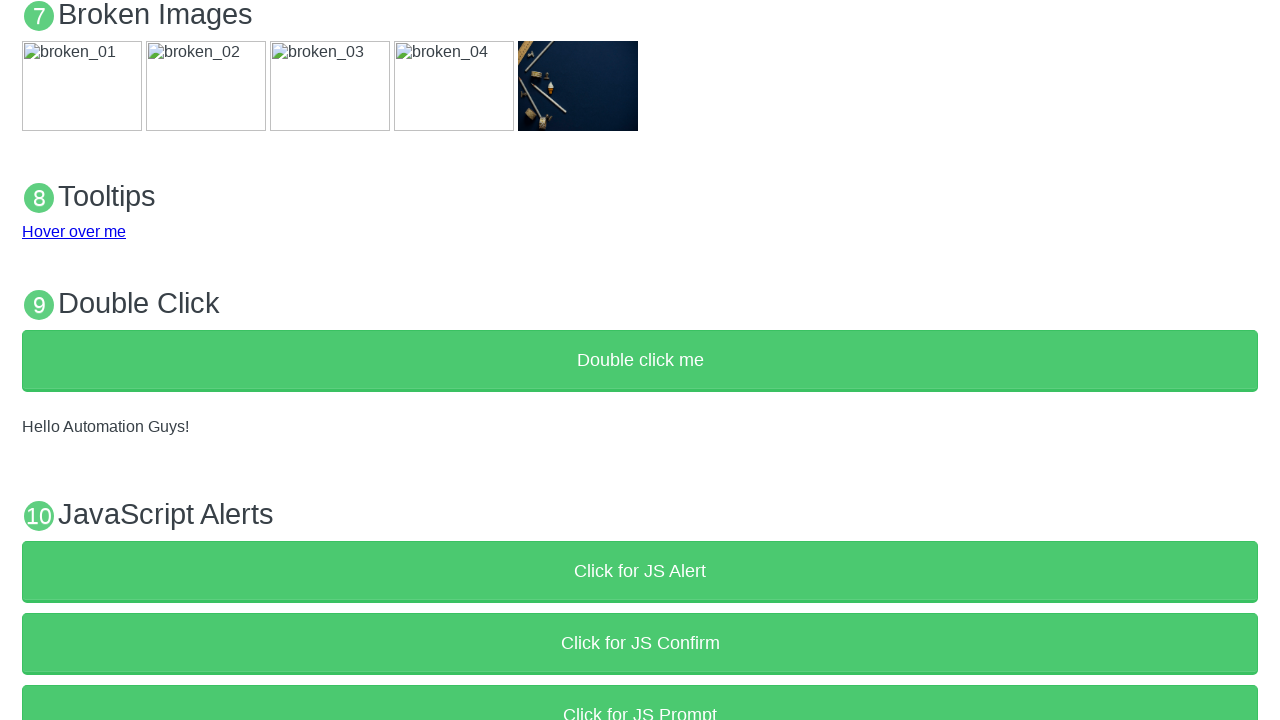